Navigates to the ITLearn360 website and verifies that anchor links are present on the page

Starting URL: https://www.itlearn360.com/

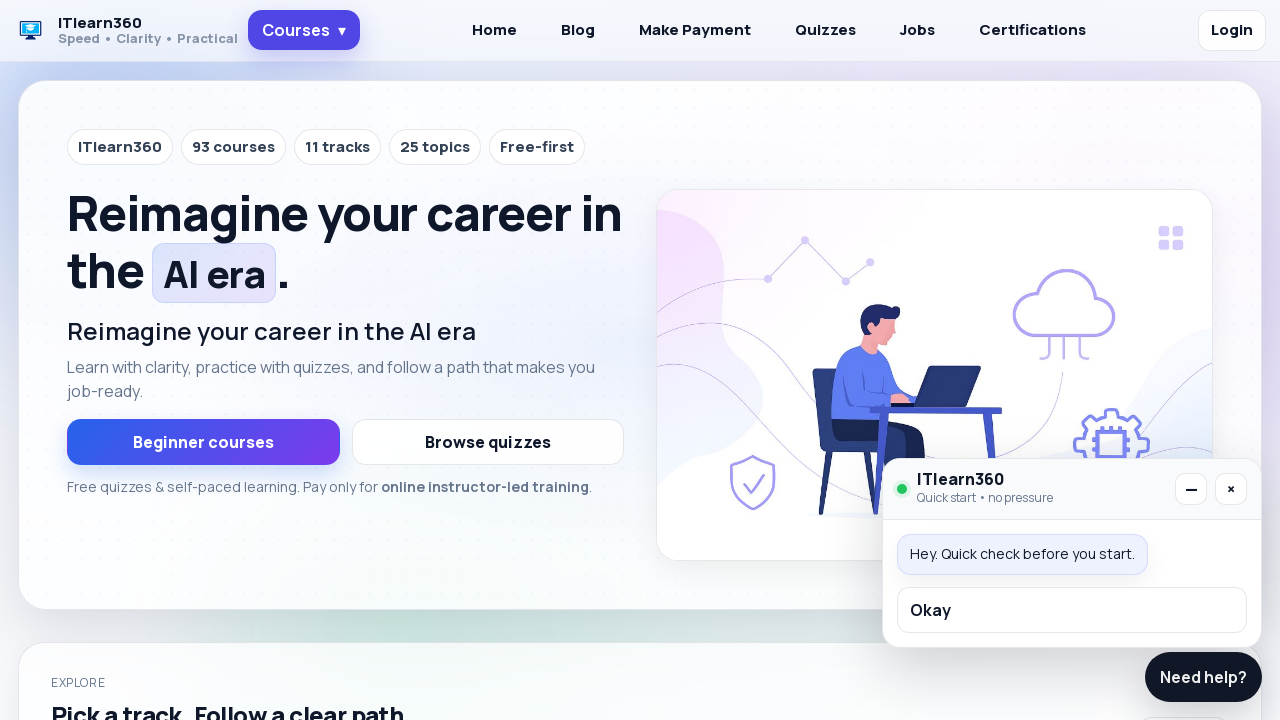

Waited for anchor links to load on ITLearn360 website
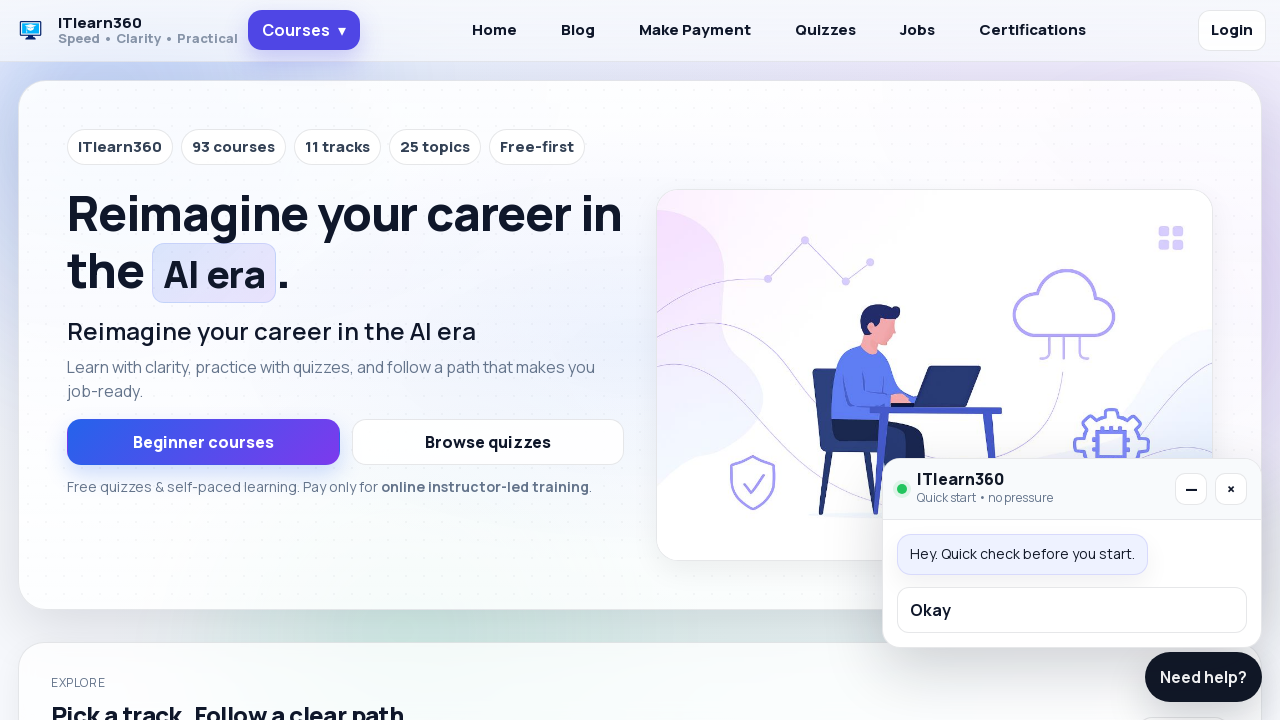

Located all anchor link elements on the page
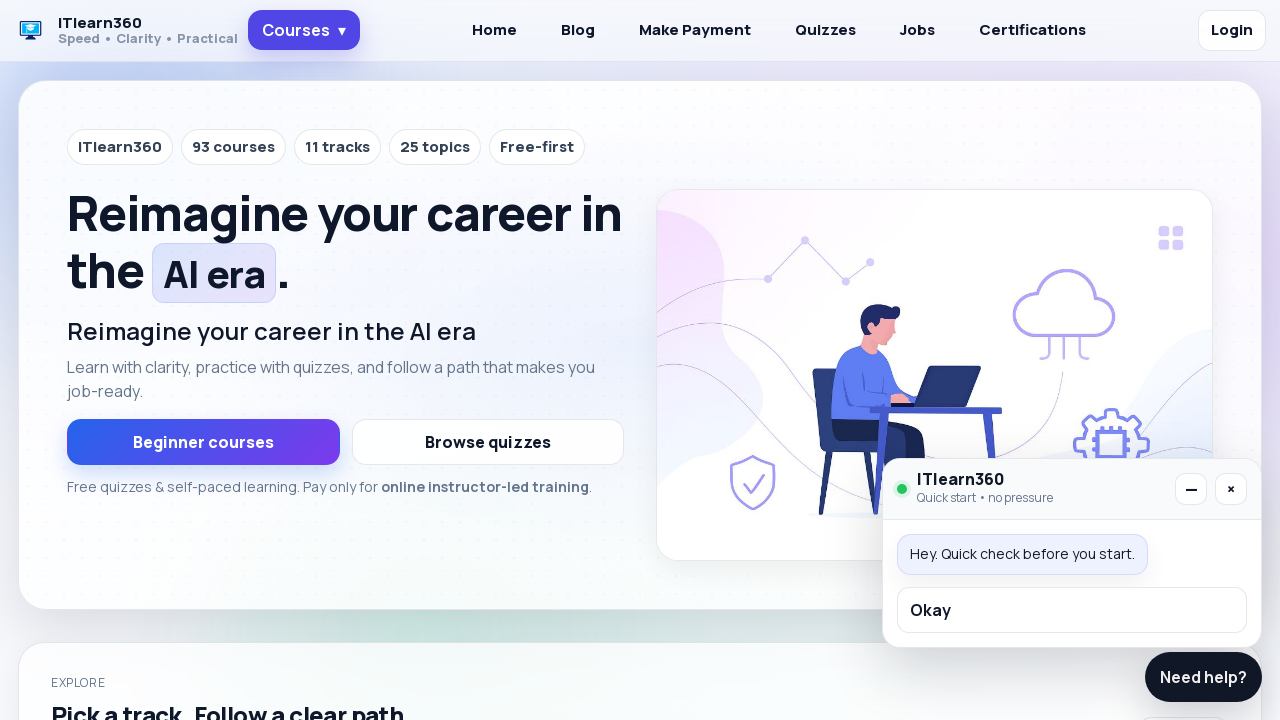

Verified that anchor links are present on the page (count > 0)
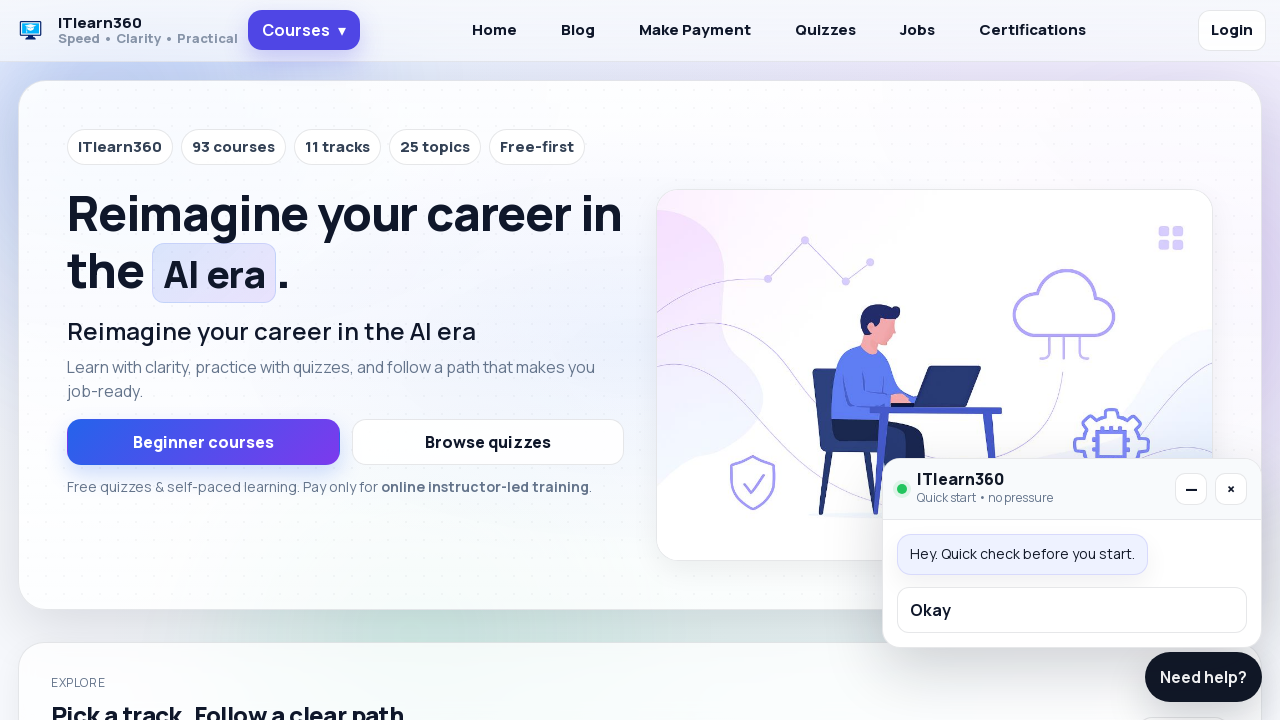

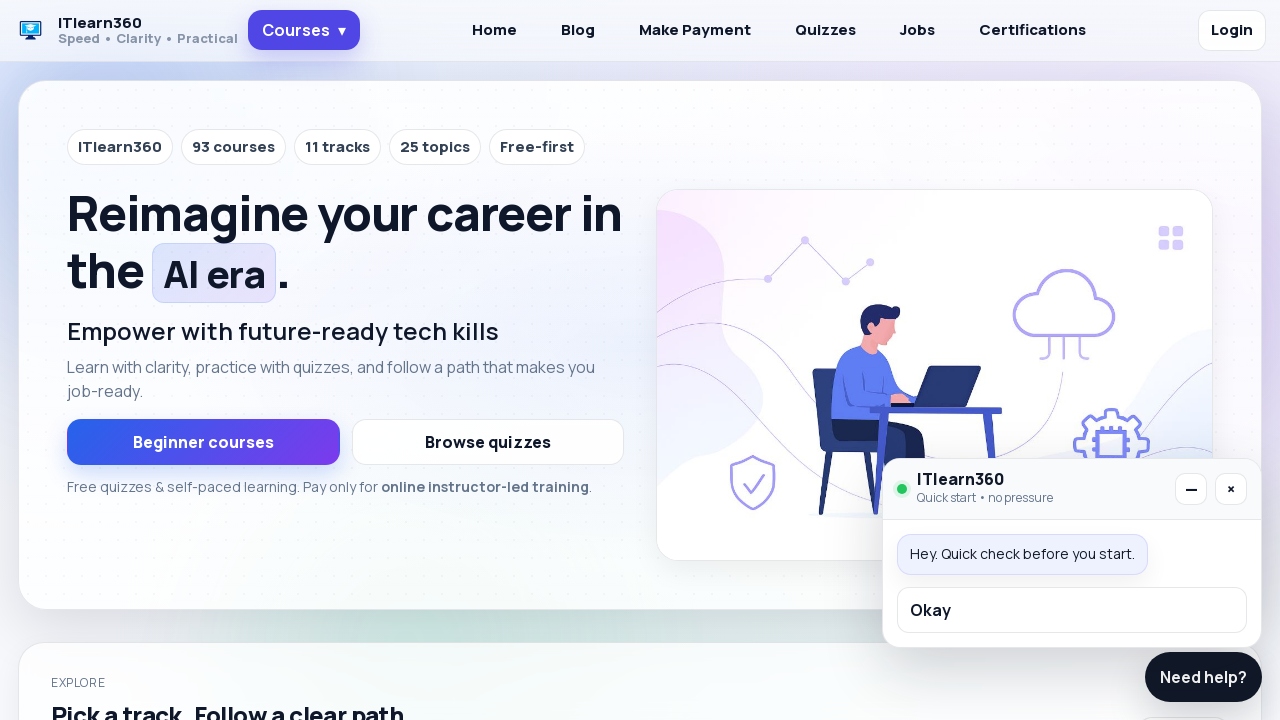